Tests right-click (context click) functionality by performing a context click on the Downloads link on the Selenium website

Starting URL: https://www.selenium.dev/

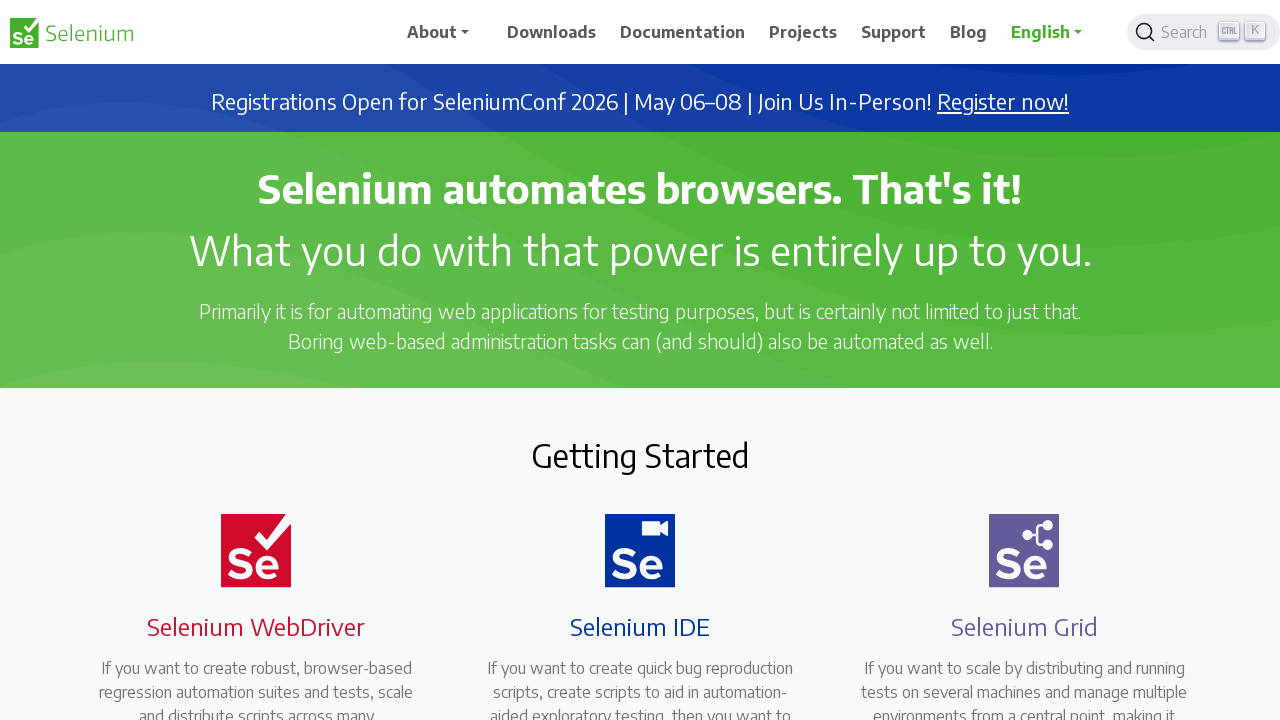

Located the Downloads element on the page
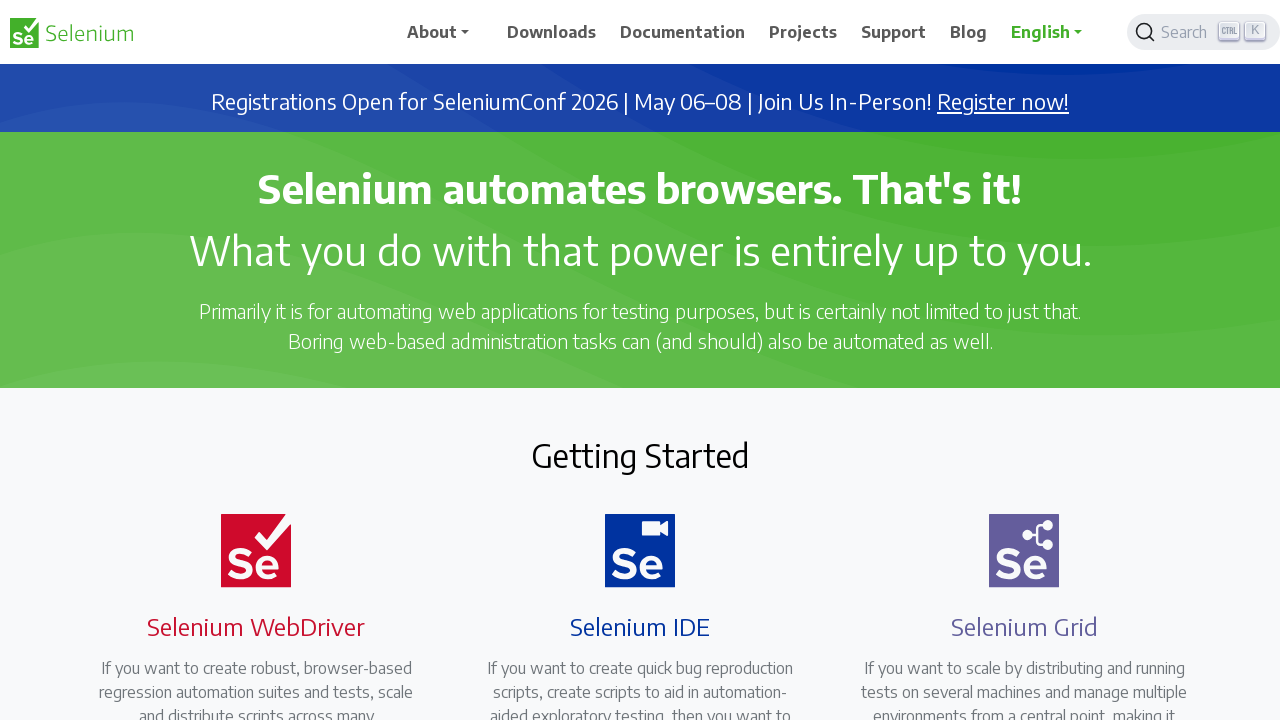

Performed right-click (context click) on the Downloads link at (552, 32) on xpath=//span[.='Downloads']
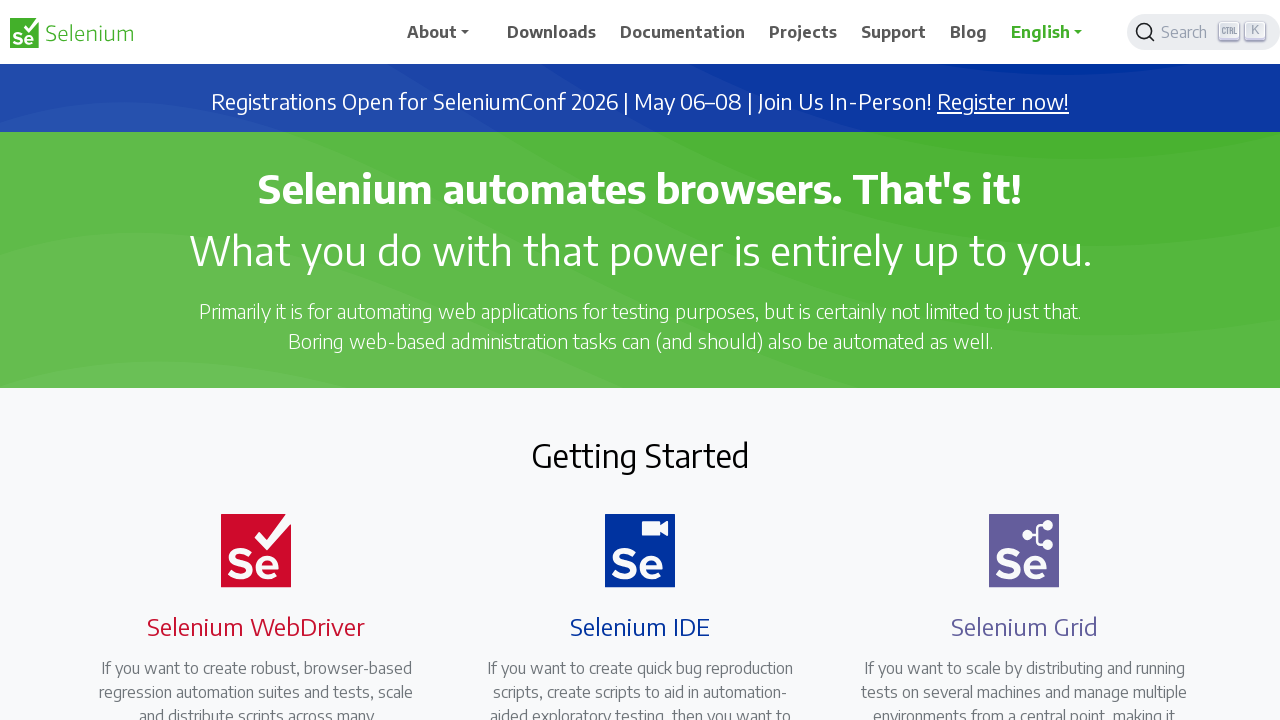

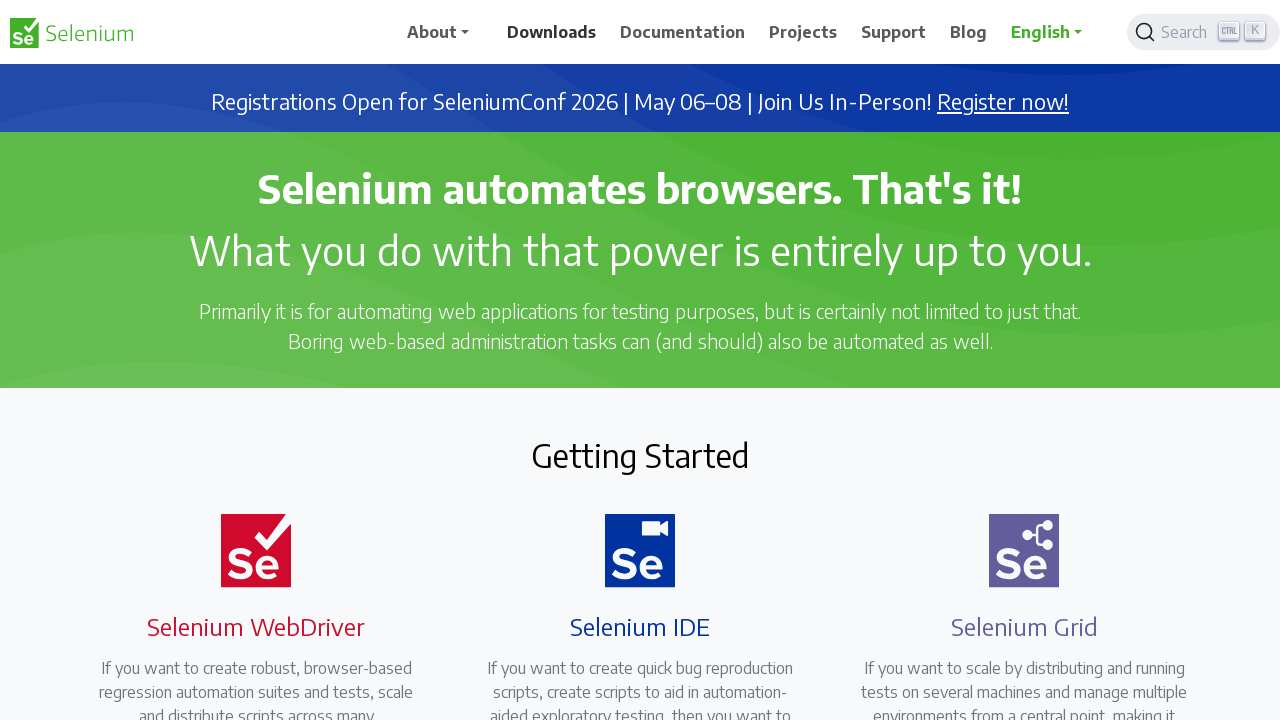